Tests enabling a disabled text box and entering text after it becomes enabled

Starting URL: https://practice.cydeo.com/

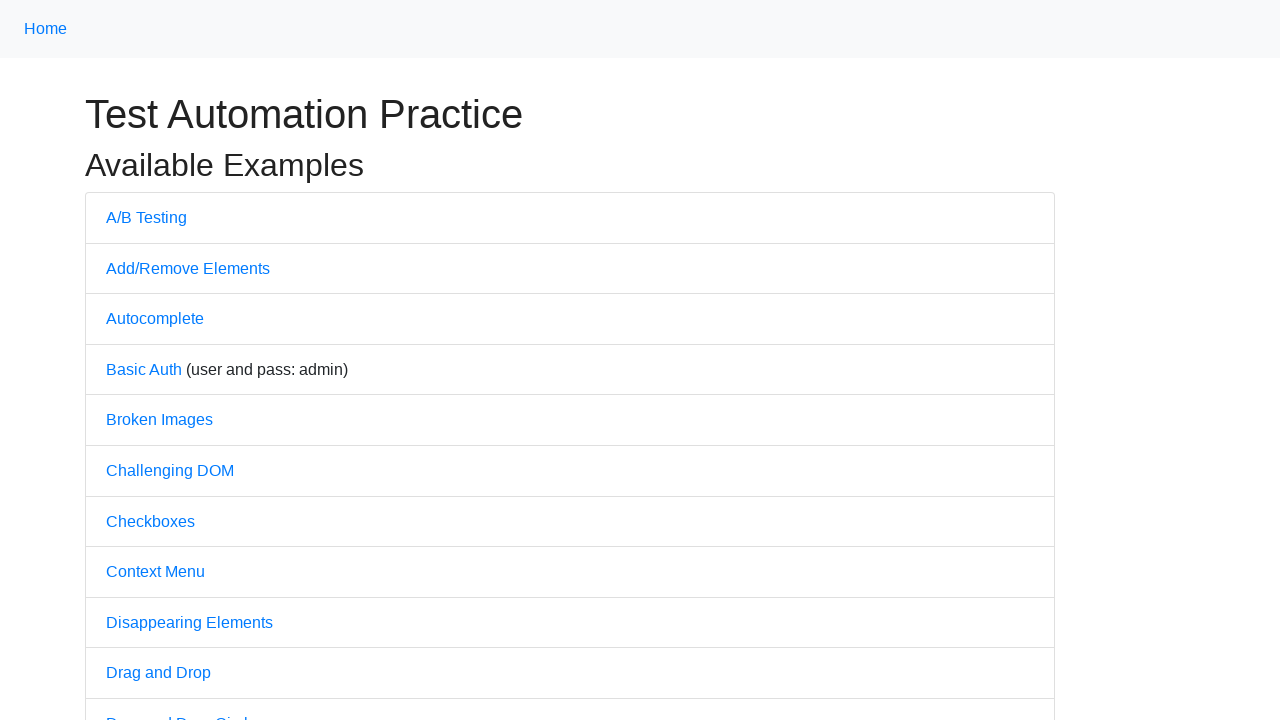

Clicked on 'Dynamic Controls' link to navigate to the page at (170, 360) on text=Dynamic Controls
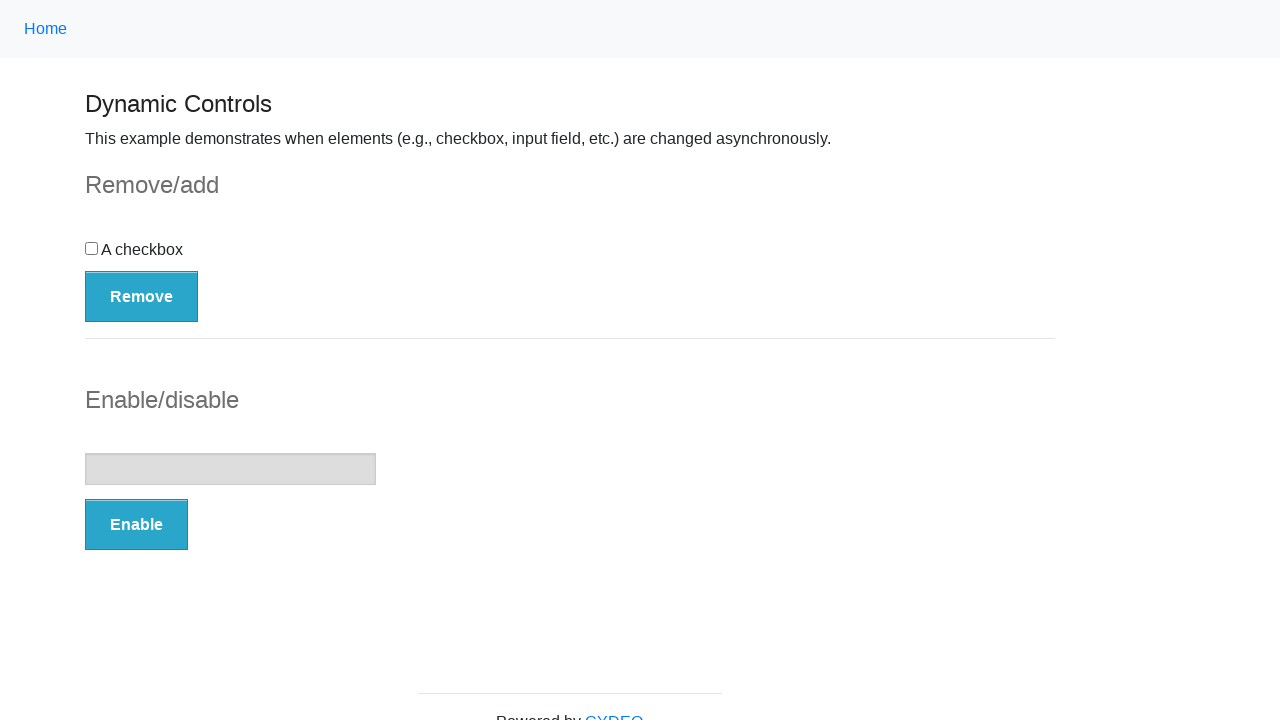

Clicked the 'Enable' button to enable the disabled text box at (136, 525) on button:has-text('Enable')
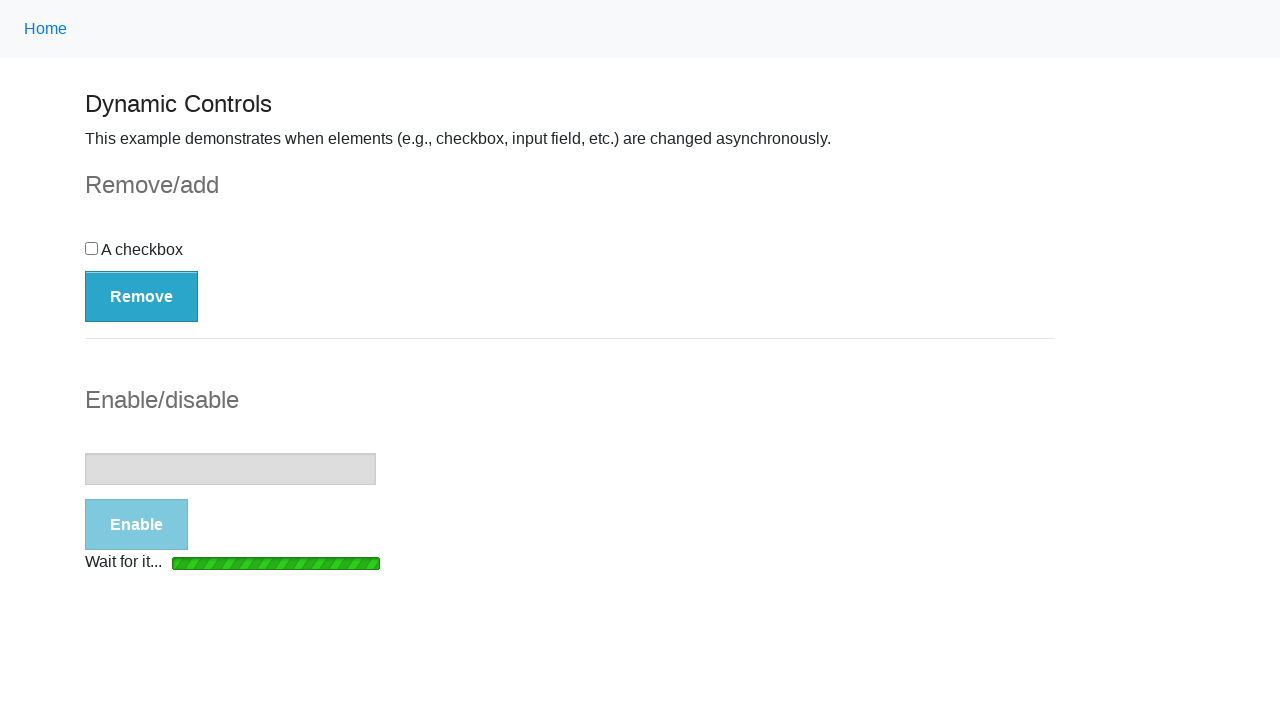

Loading bar disappeared, text box is now enabled
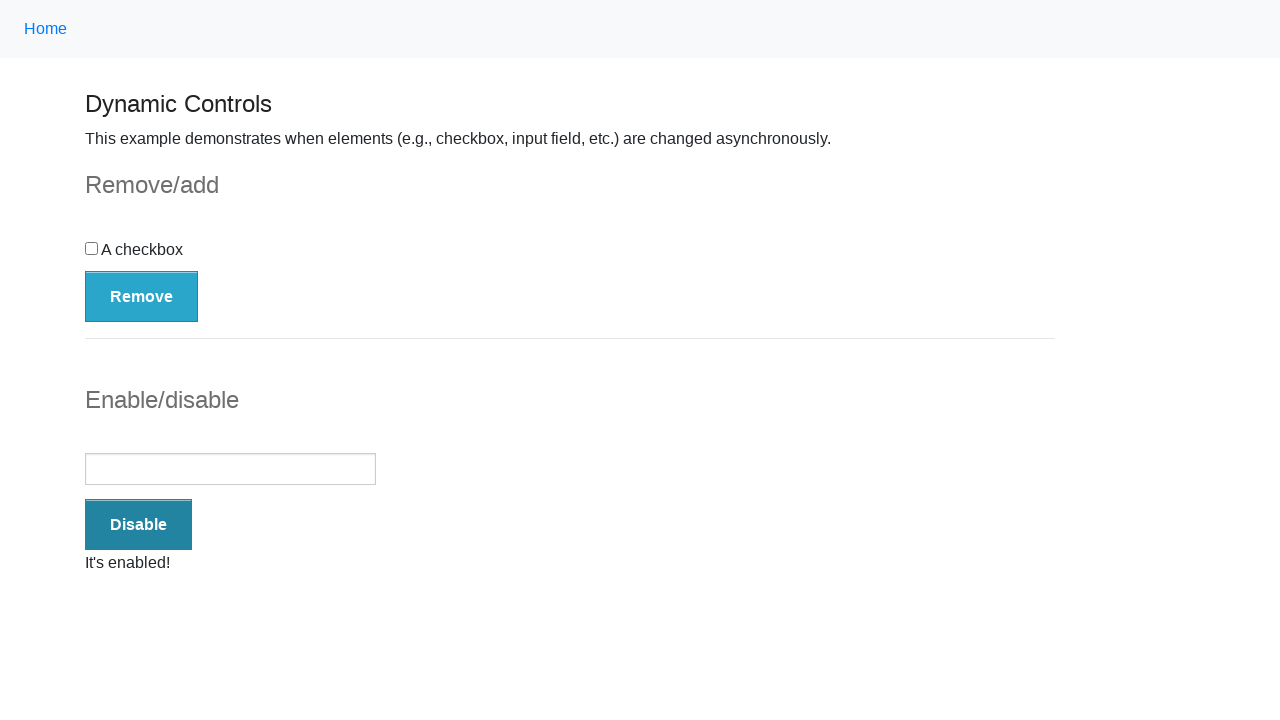

Entered text 'deniz askk' into the enabled text box on input[type='text']
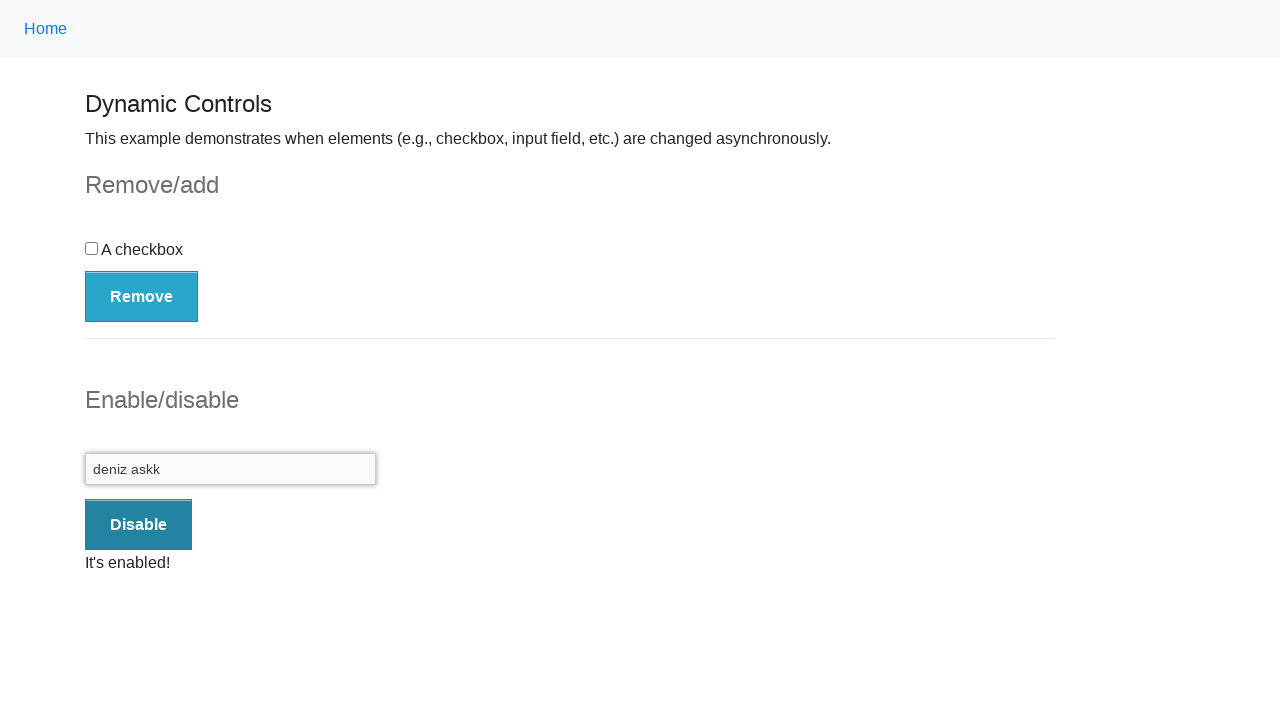

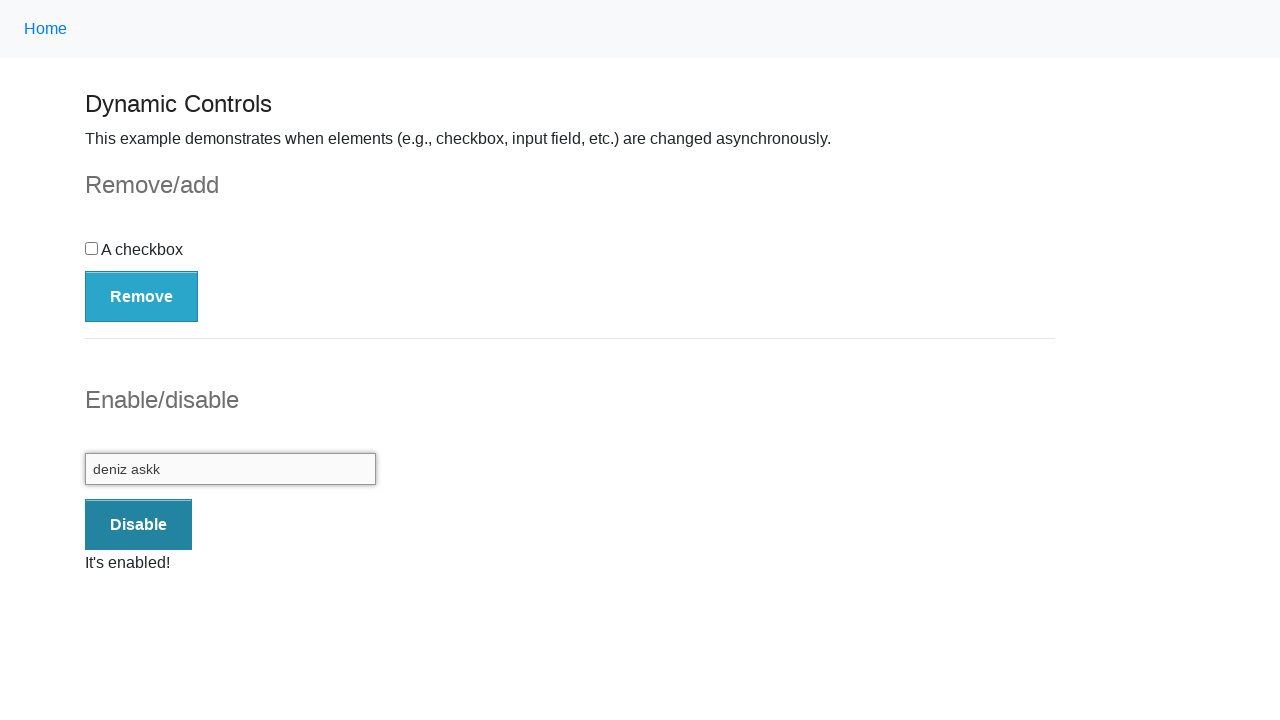